Tests that entered text is trimmed when editing a todo item

Starting URL: https://demo.playwright.dev/todomvc

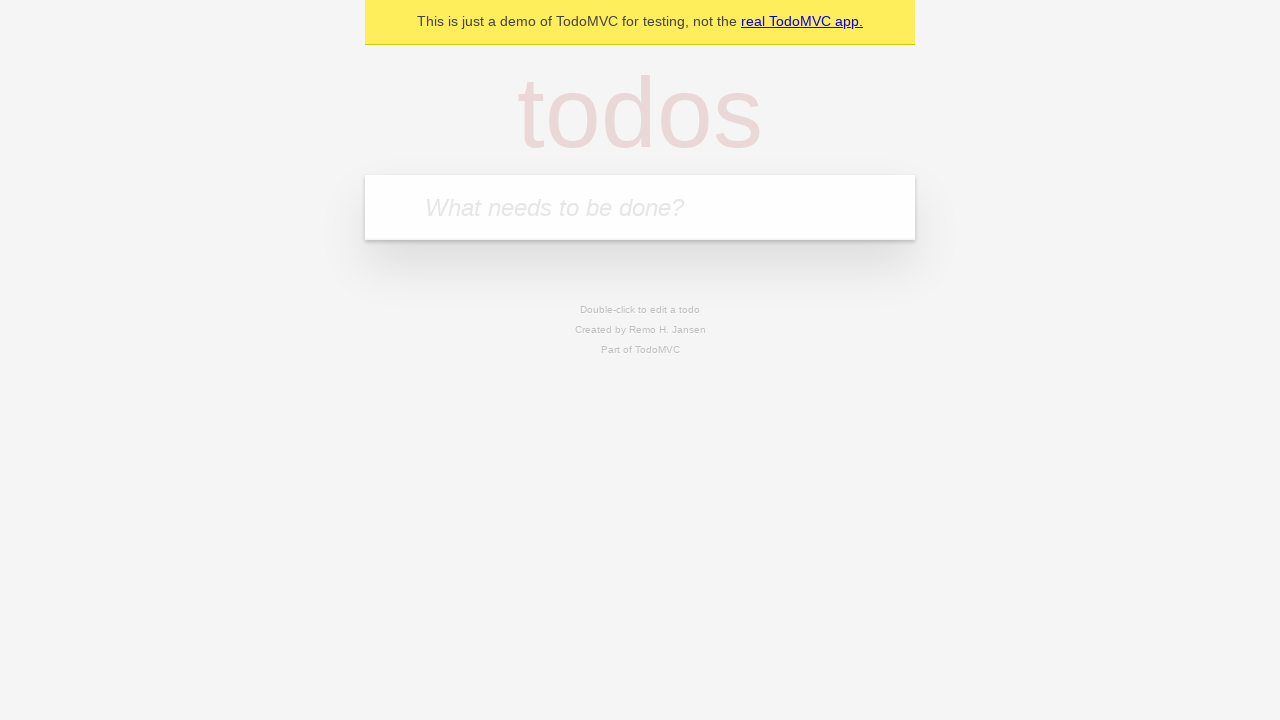

Filled todo input with 'buy some cheese' on internal:attr=[placeholder="What needs to be done?"i]
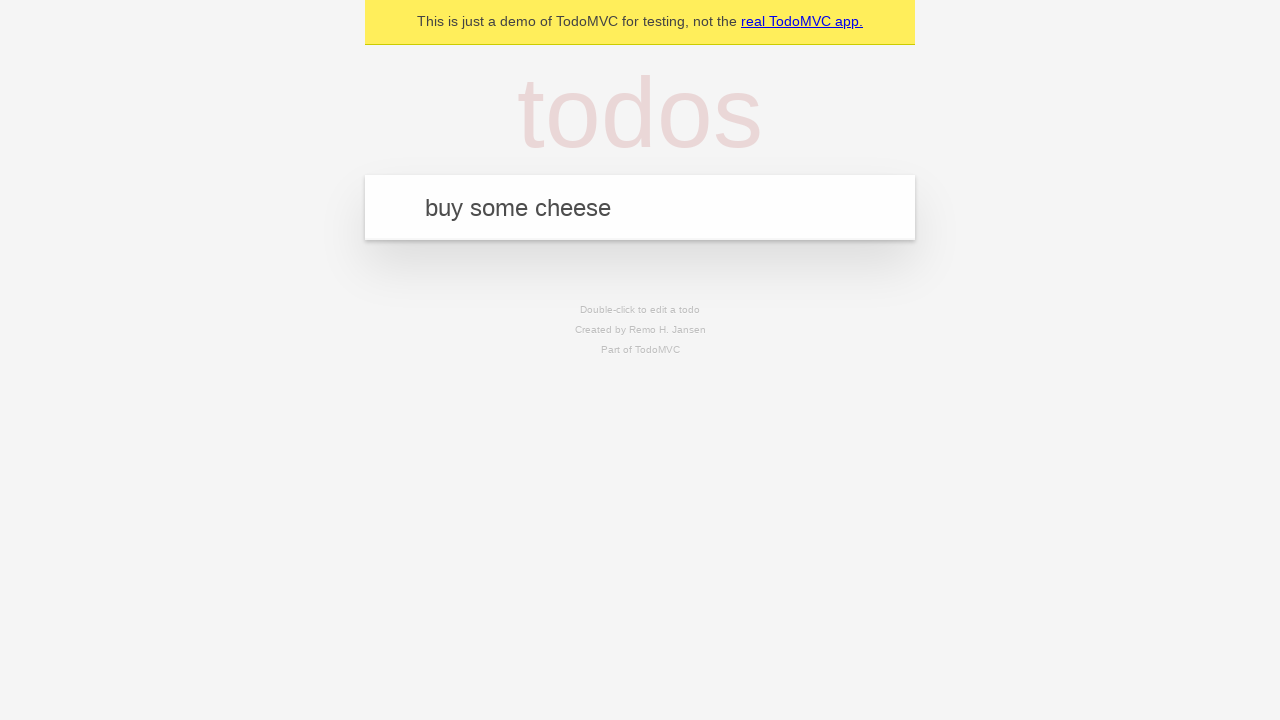

Pressed Enter to create first todo on internal:attr=[placeholder="What needs to be done?"i]
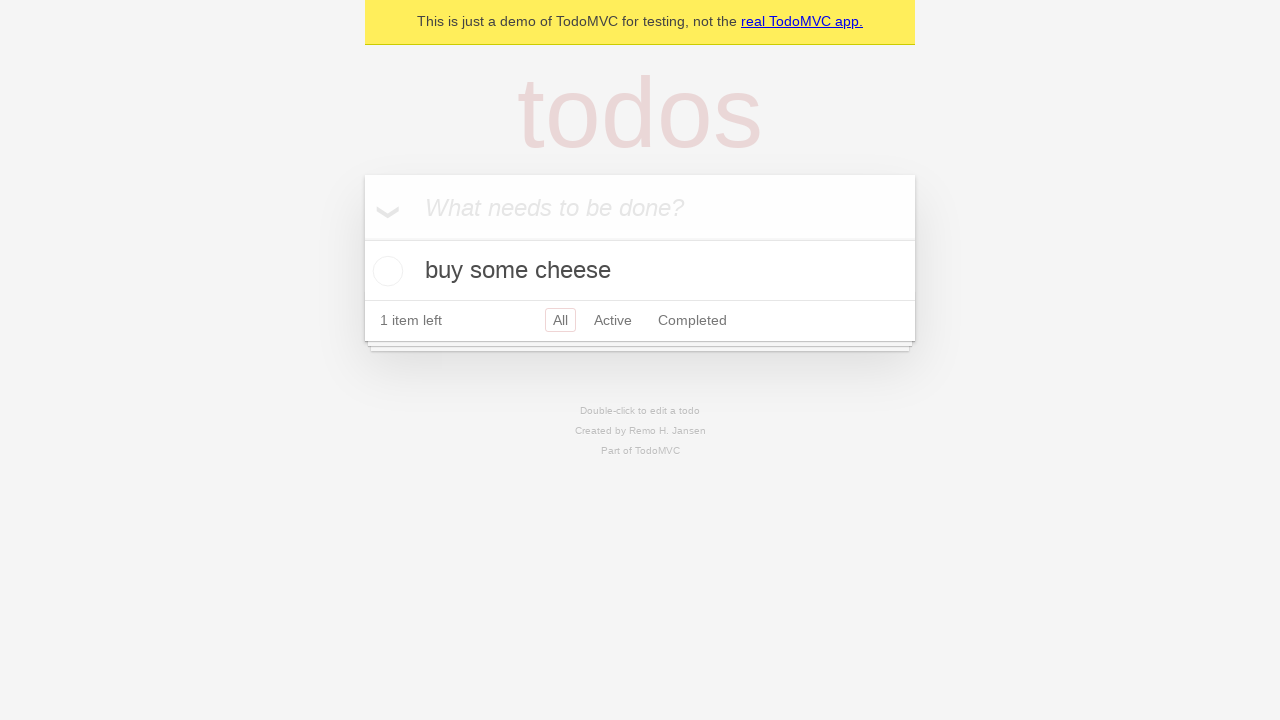

Filled todo input with 'feed the cat' on internal:attr=[placeholder="What needs to be done?"i]
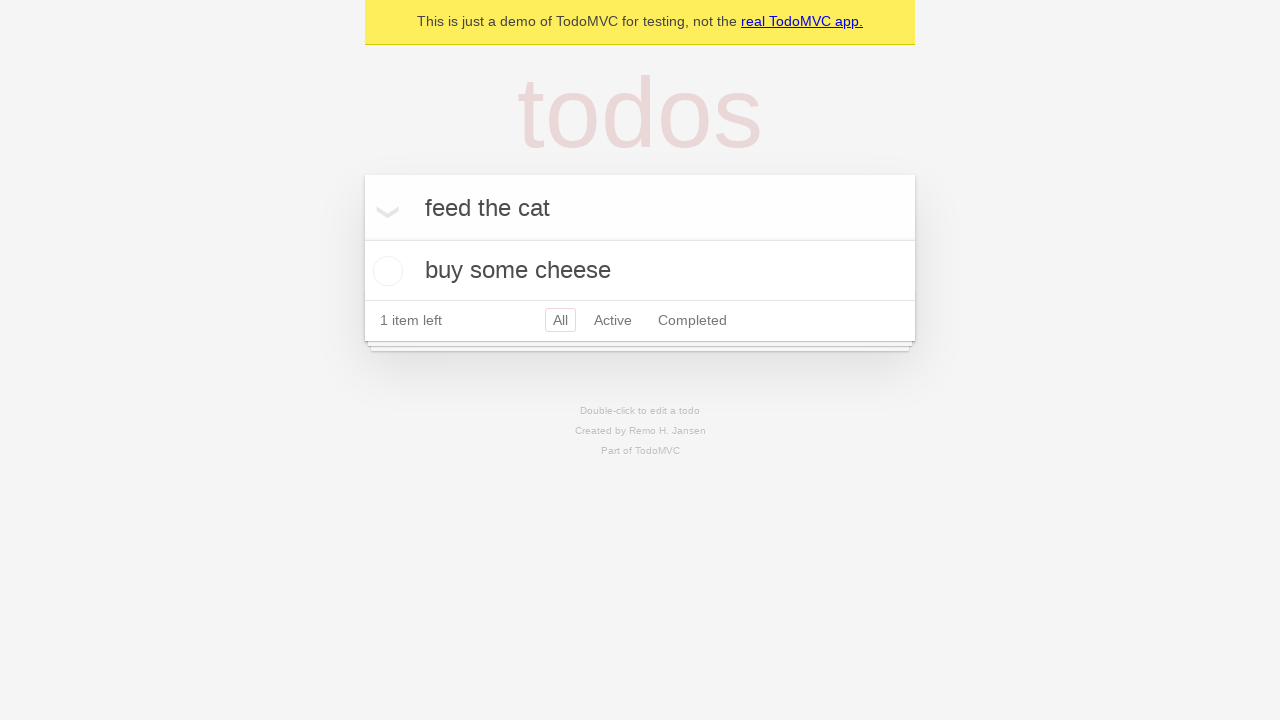

Pressed Enter to create second todo on internal:attr=[placeholder="What needs to be done?"i]
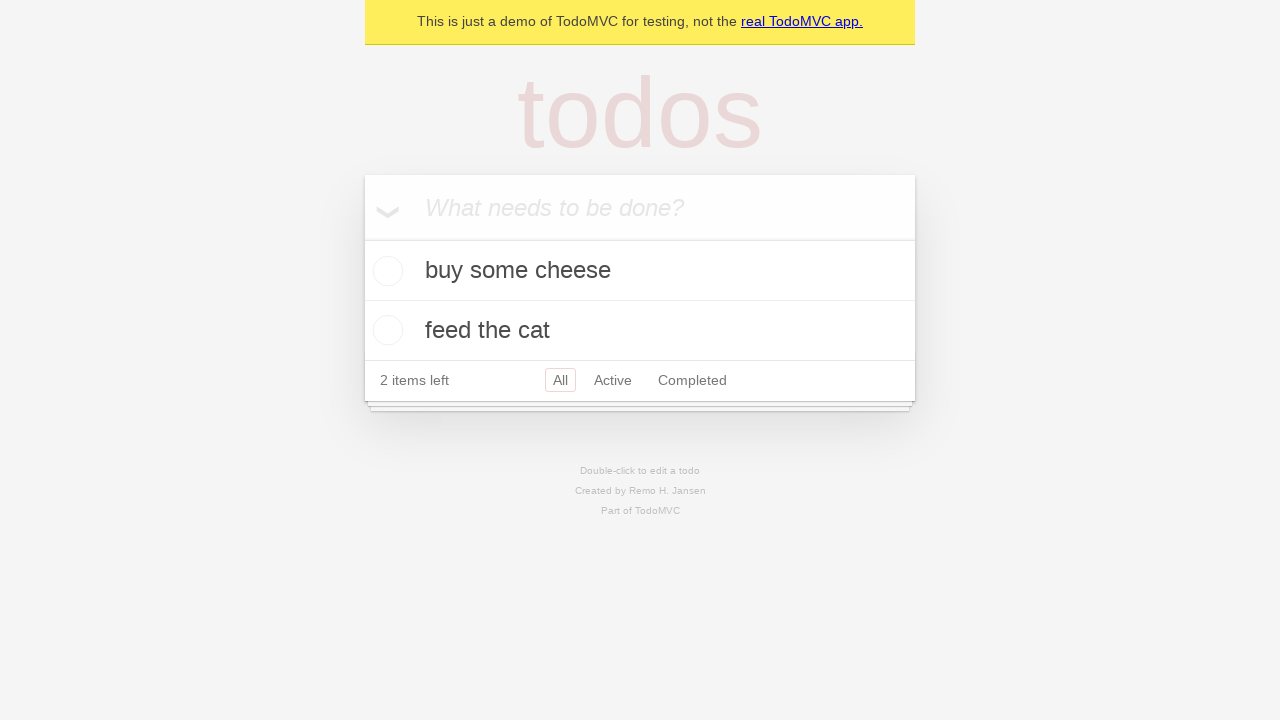

Filled todo input with 'book a doctors appointment' on internal:attr=[placeholder="What needs to be done?"i]
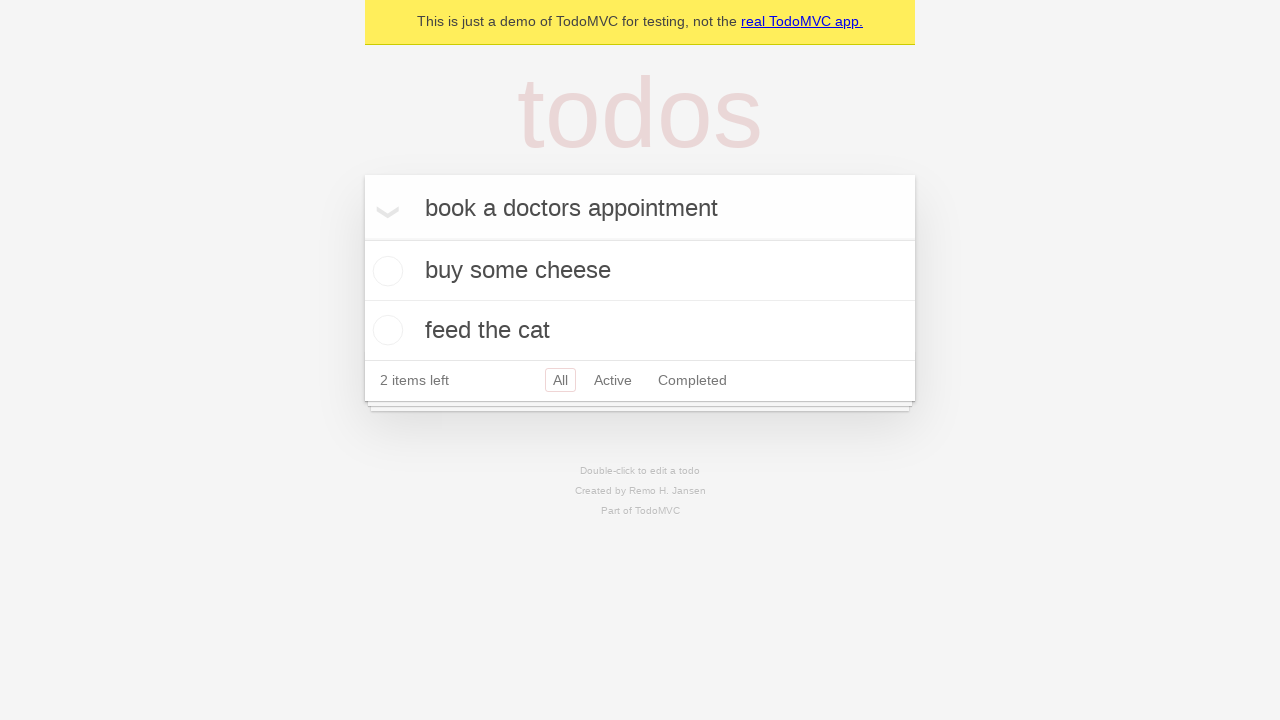

Pressed Enter to create third todo on internal:attr=[placeholder="What needs to be done?"i]
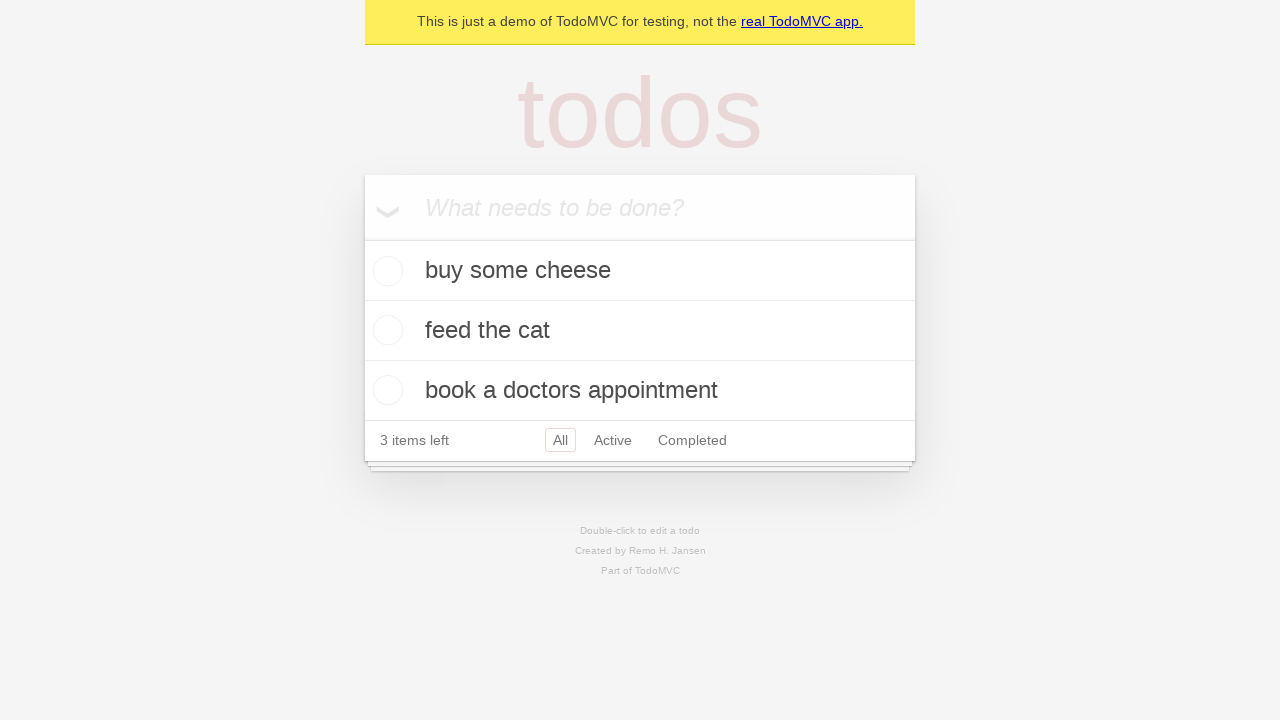

Double clicked second todo item to enter edit mode at (640, 331) on internal:testid=[data-testid="todo-item"s] >> nth=1
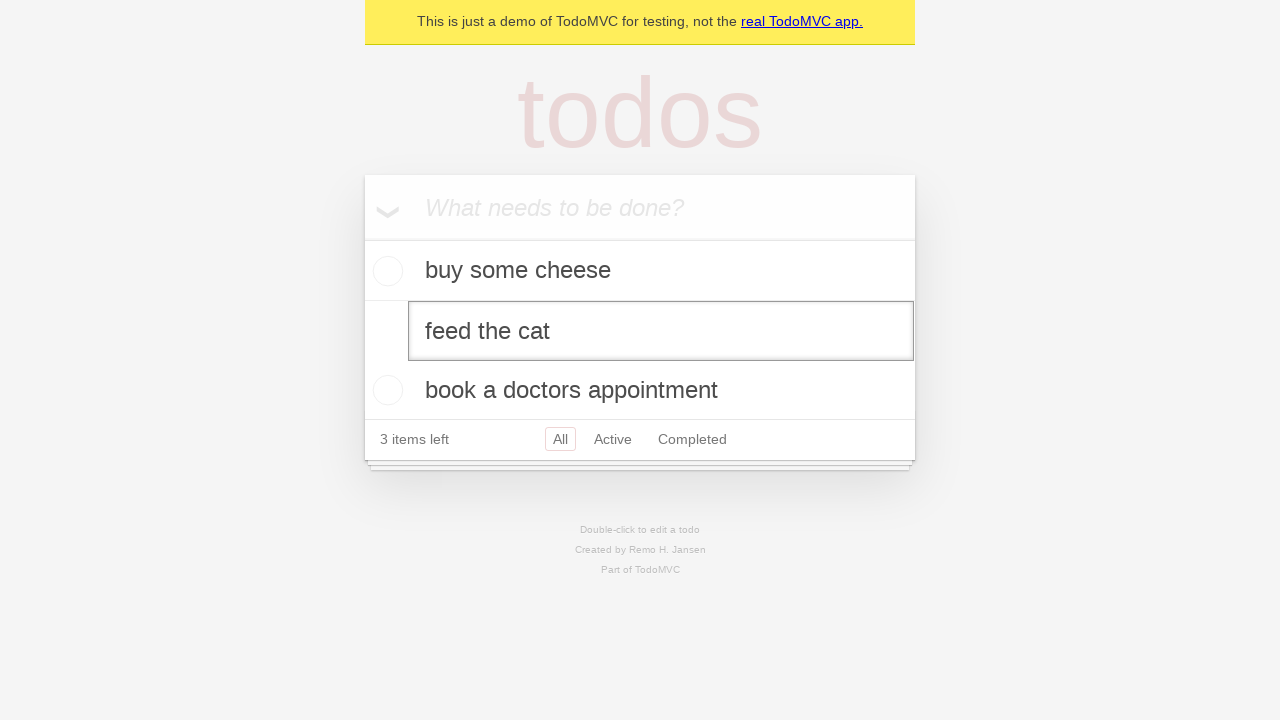

Filled edit field with text containing leading and trailing spaces: '    buy some sausages    ' on internal:testid=[data-testid="todo-item"s] >> nth=1 >> internal:role=textbox[nam
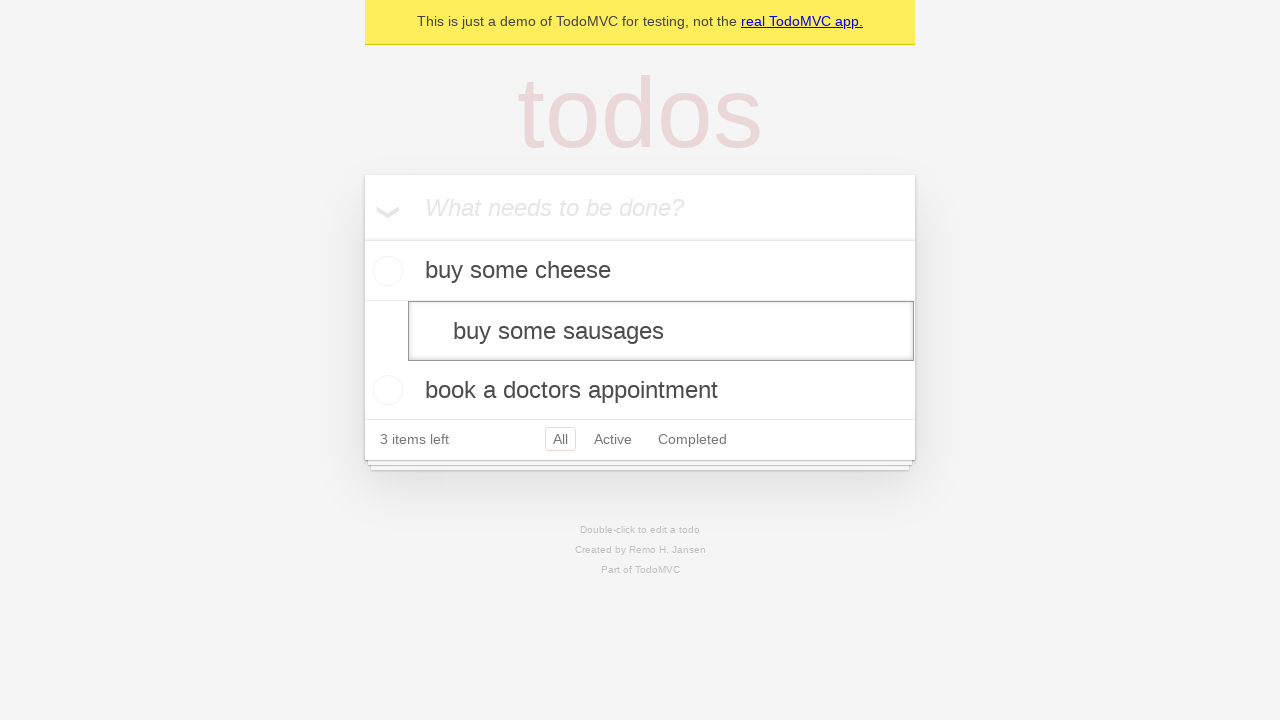

Pressed Enter to submit edited todo, verifying text is trimmed on internal:testid=[data-testid="todo-item"s] >> nth=1 >> internal:role=textbox[nam
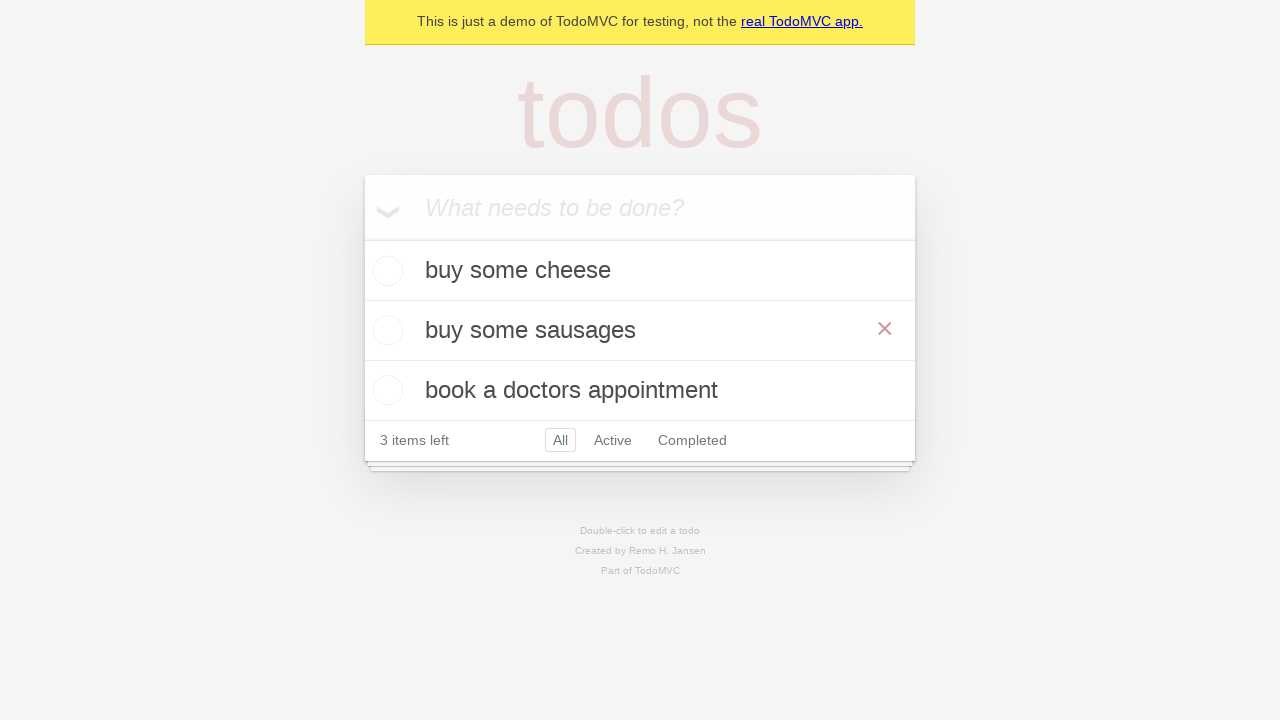

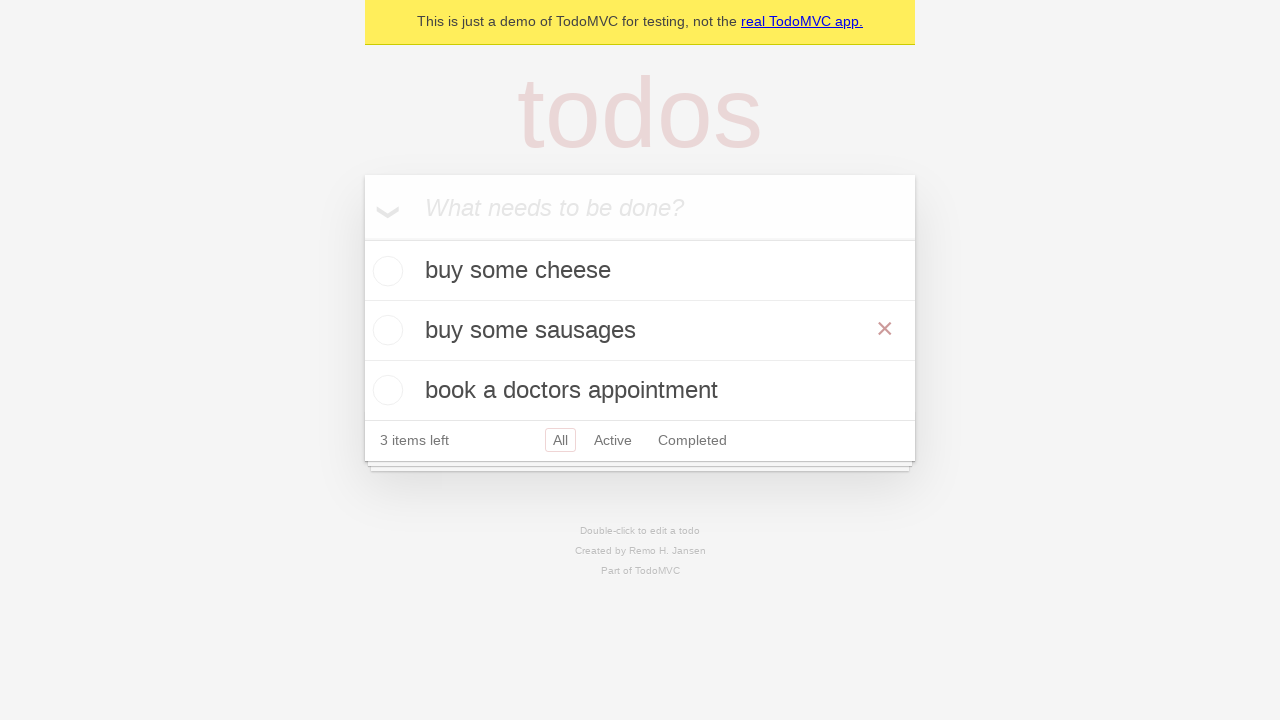